Tests JavaScript prompt alert functionality by triggering a prompt dialog, entering text, and dismissing it

Starting URL: https://the-internet.herokuapp.com/javascript_alerts

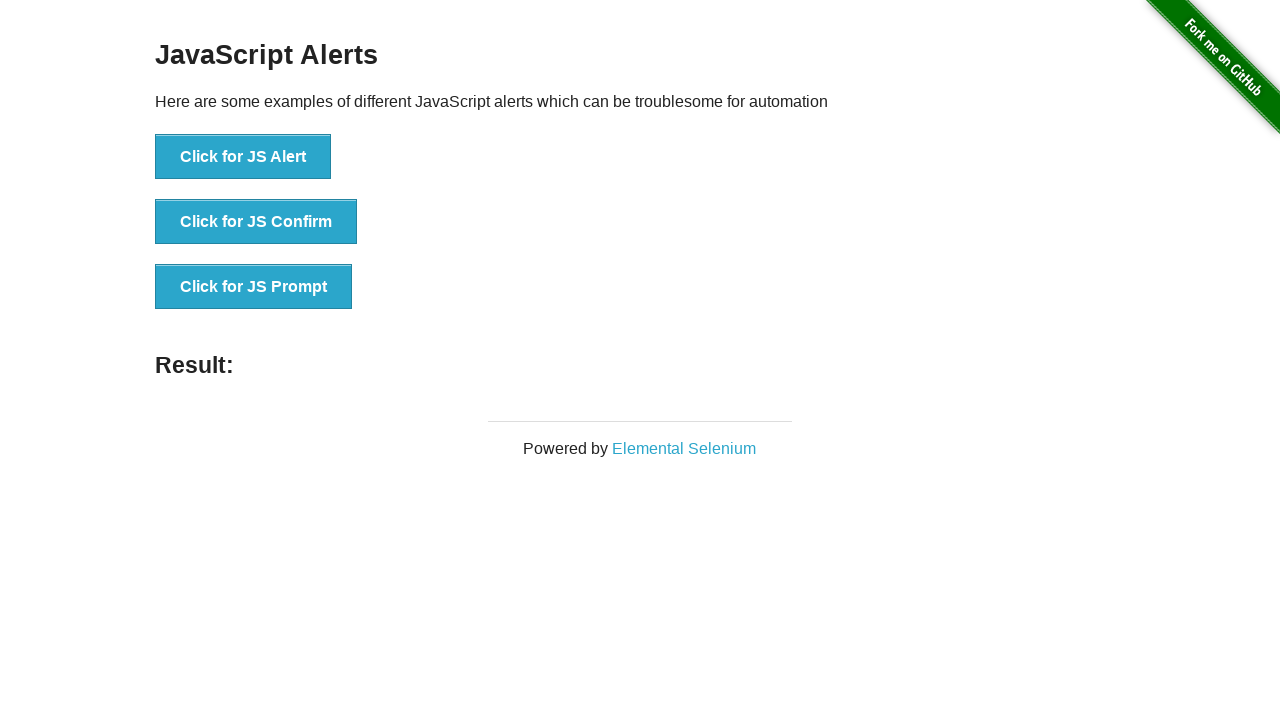

Clicked button to trigger JavaScript prompt dialog at (254, 287) on xpath=//button[@onclick='jsPrompt()']
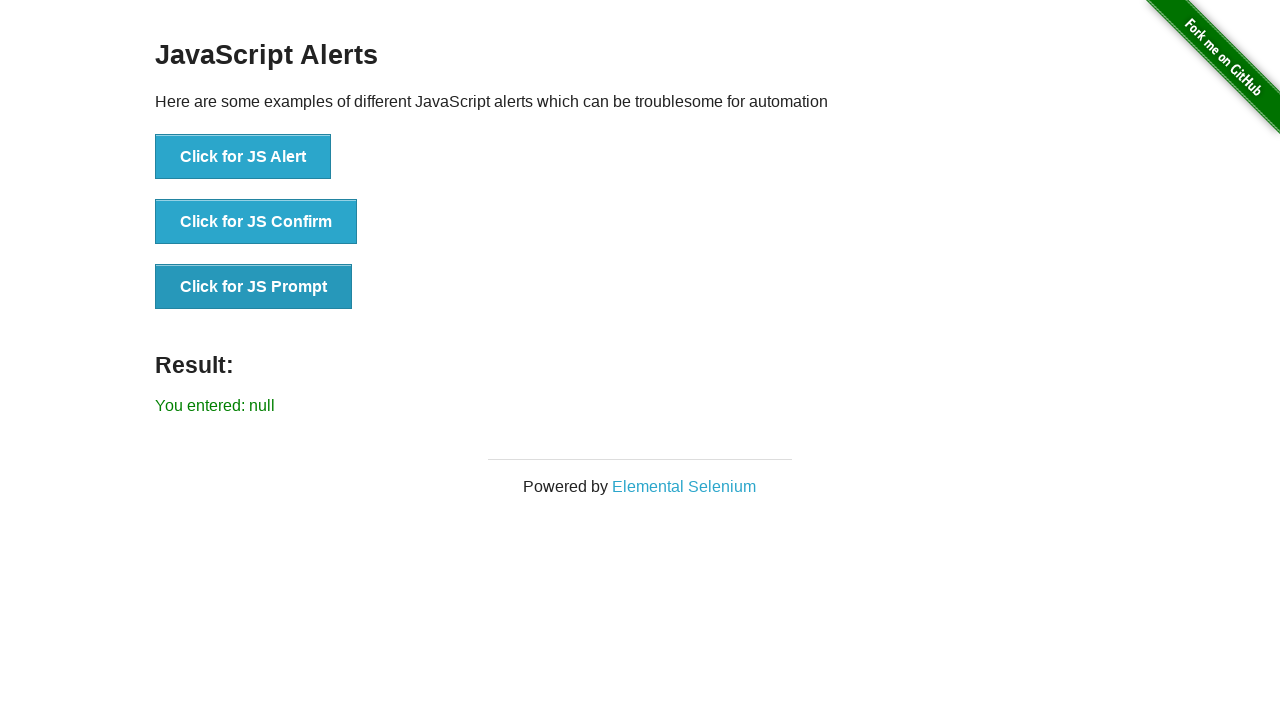

Set up handler to dismiss prompt dialogs
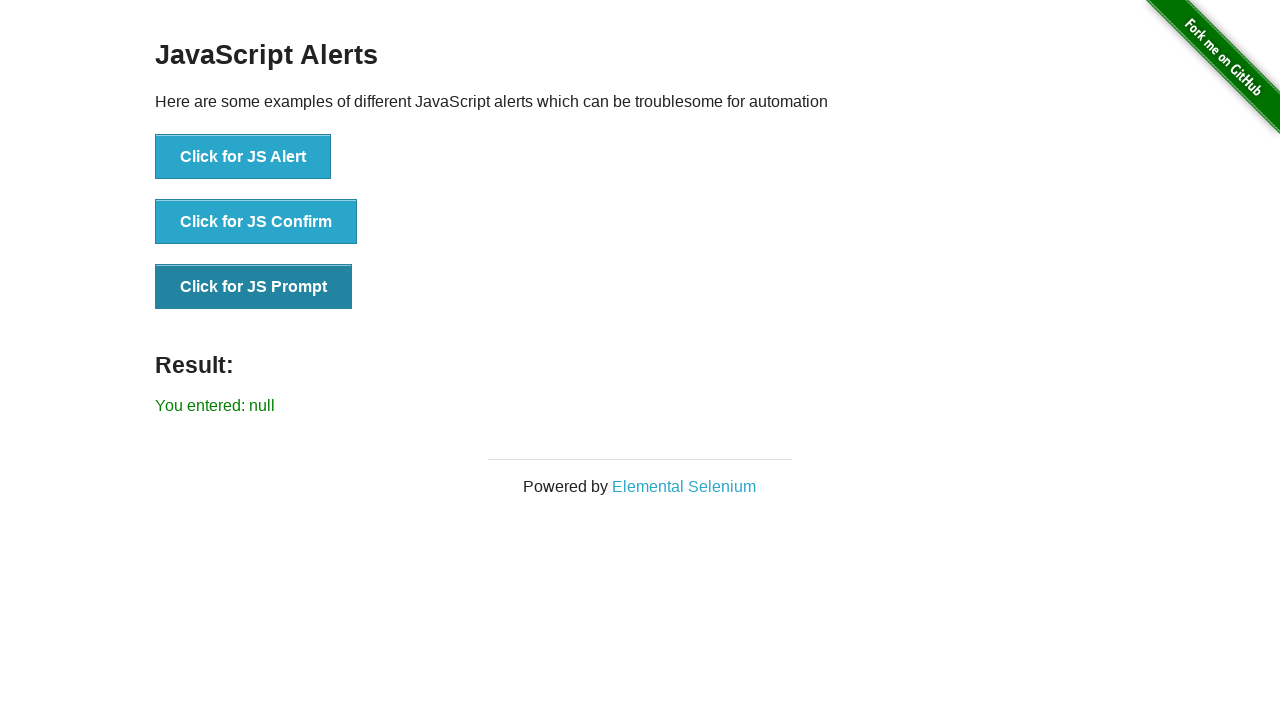

Clicked button to trigger prompt dialog again at (254, 287) on xpath=//button[@onclick='jsPrompt()']
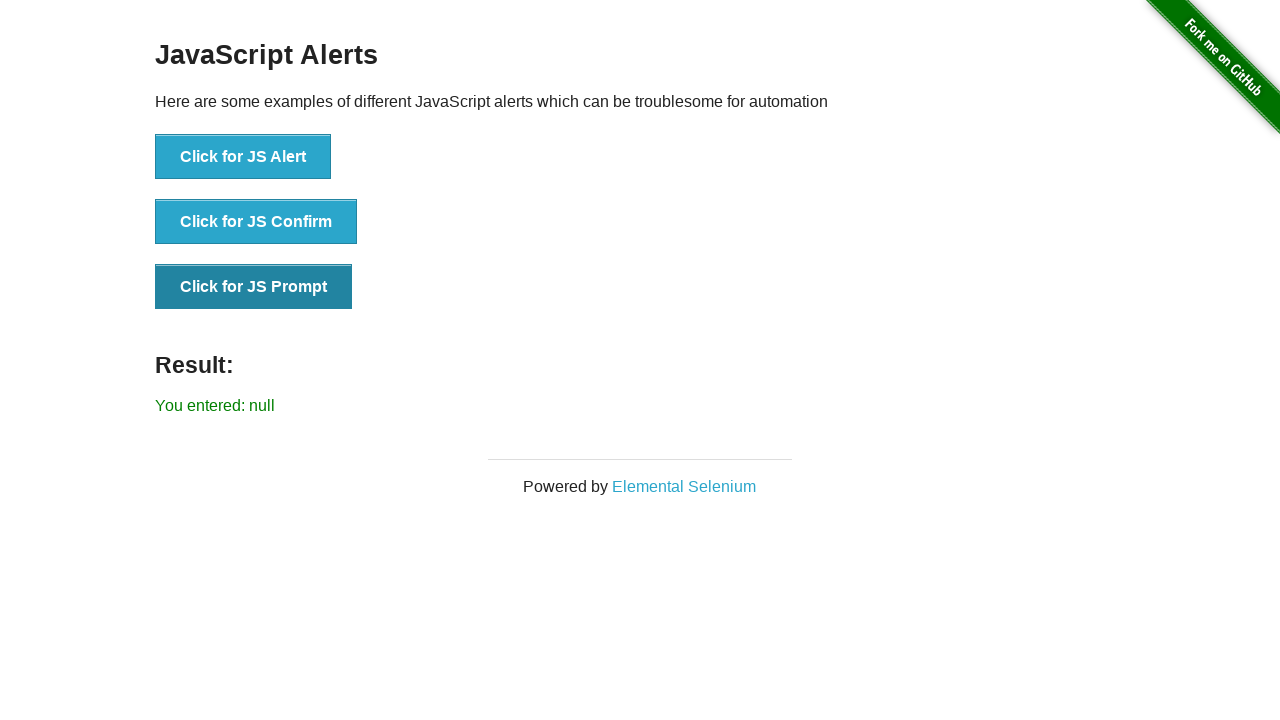

Set up handler to accept prompt with text 'Welcome'
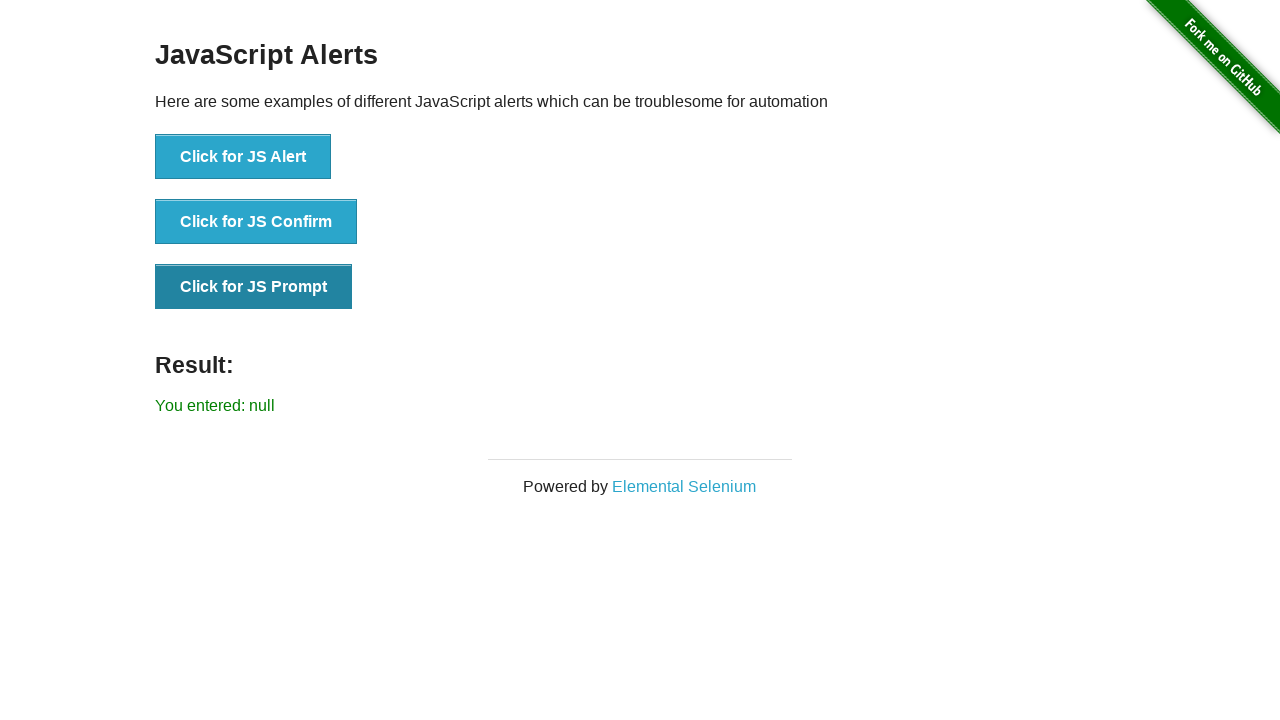

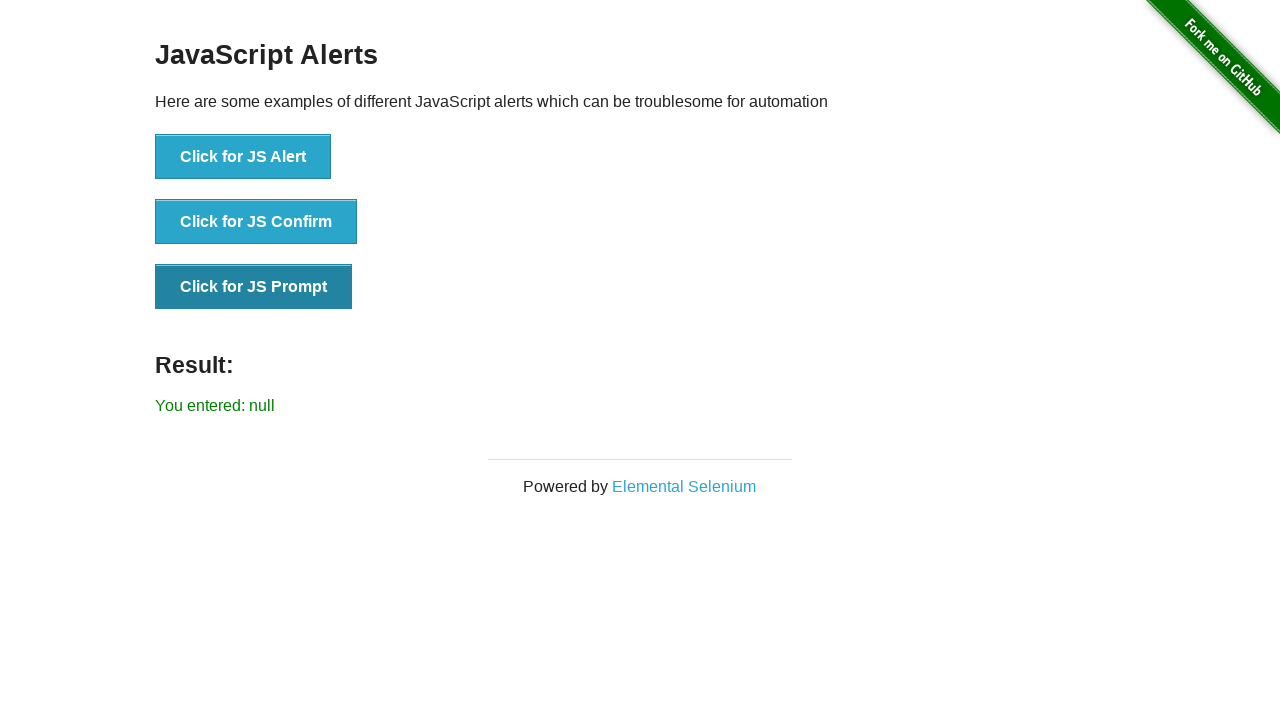